Tests text box form by filling in user name, email, current address, and permanent address fields and submitting

Starting URL: https://demoqa.com/text-box

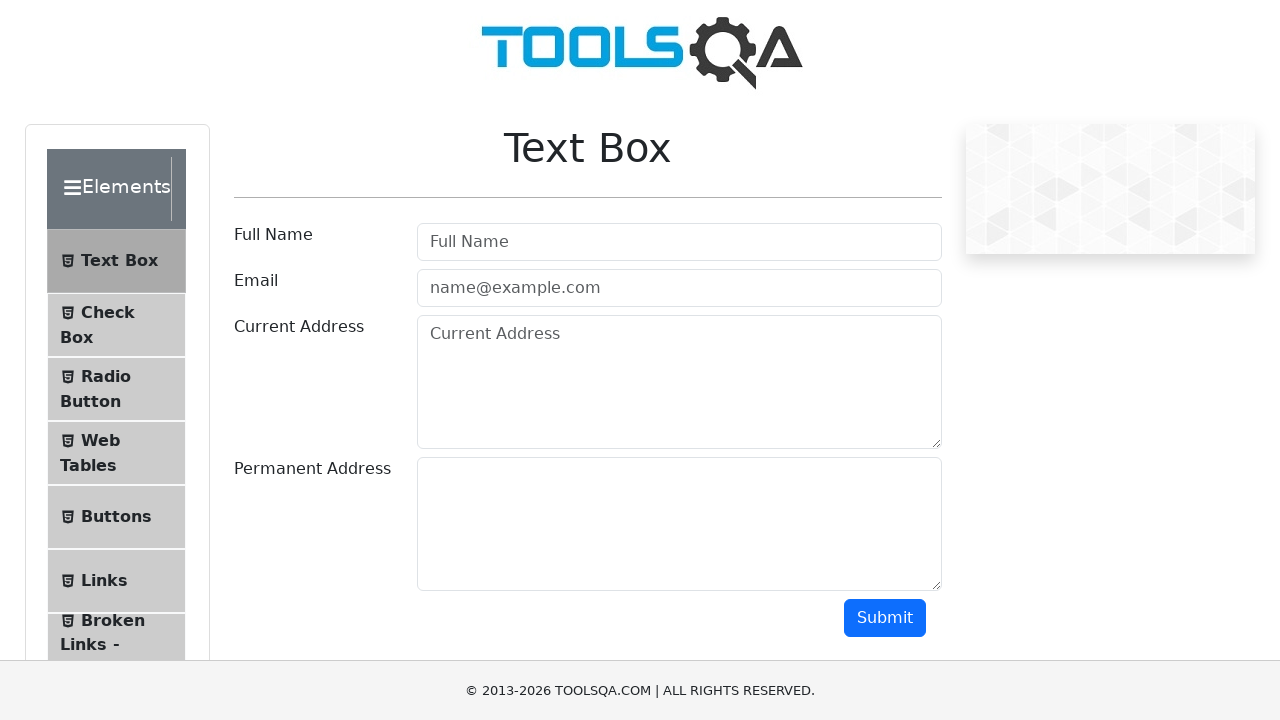

Filled user name field with 'Feodor Alibabaevich' on #userName
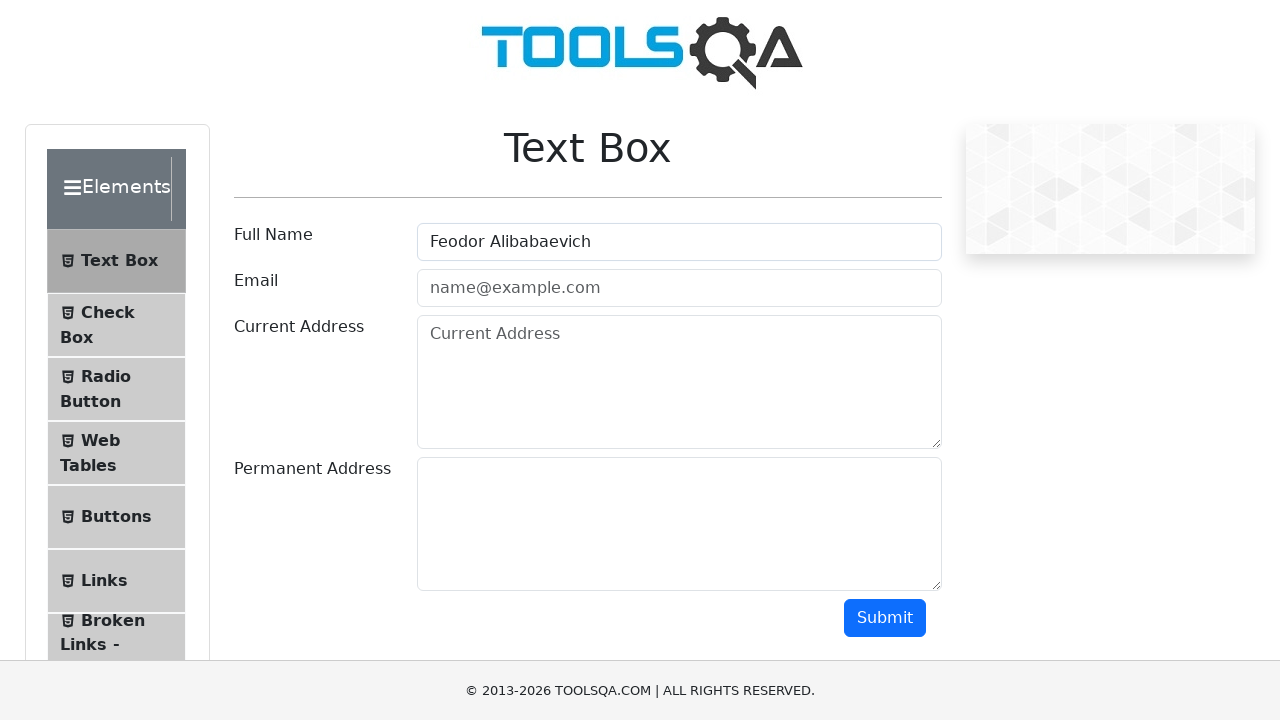

Filled email field with 'gentlemensOfGoodLuck@gmail.com' on #userEmail
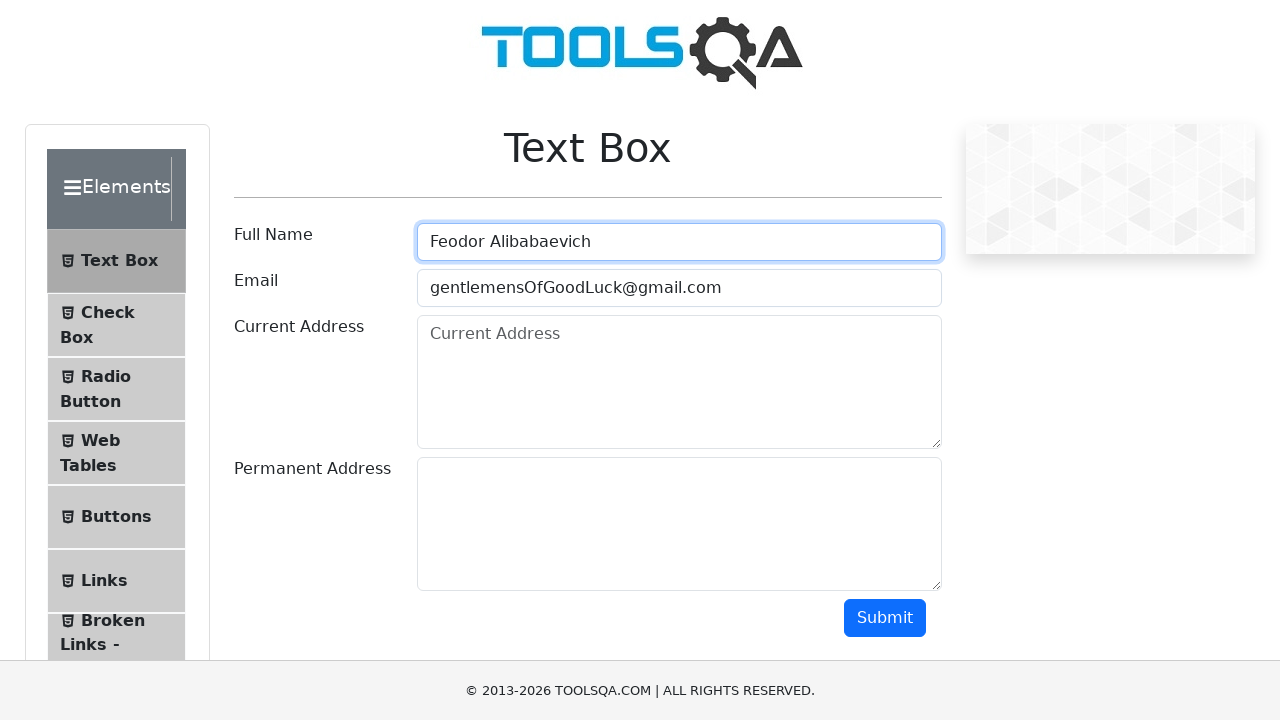

Filled current address field with Moscow address on #currentAddress
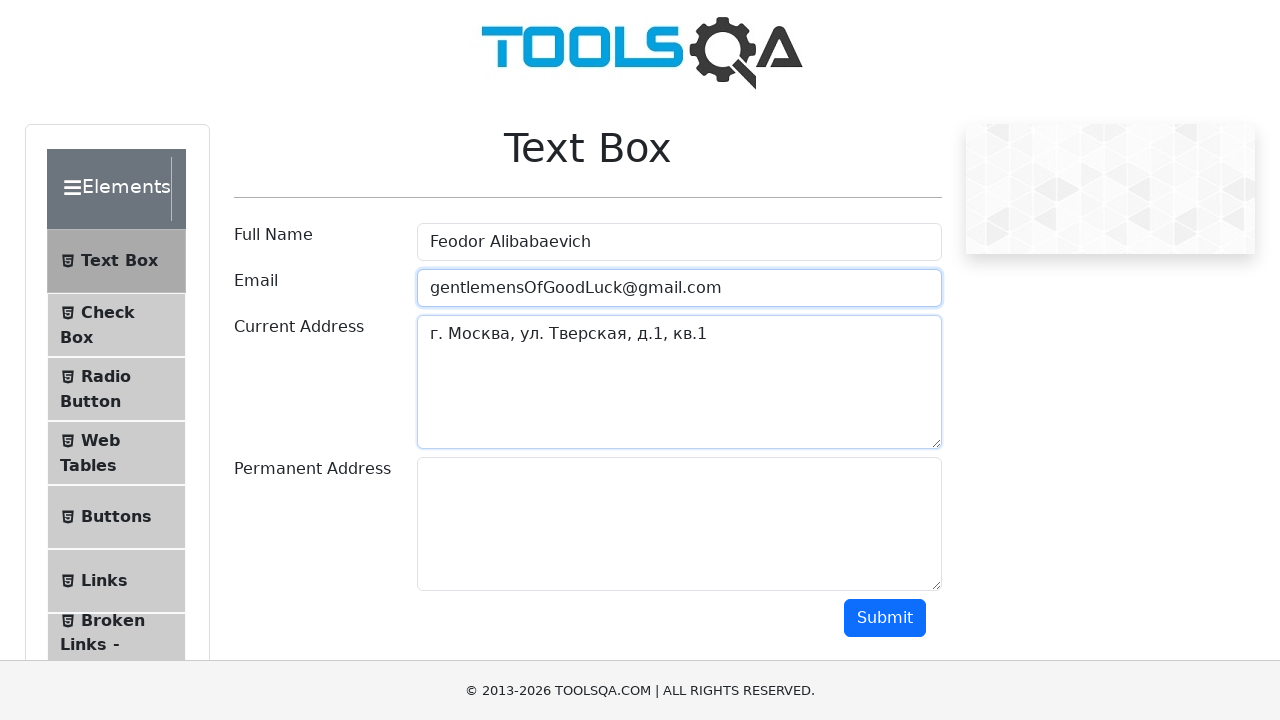

Filled permanent address field with Tver address on #permanentAddress
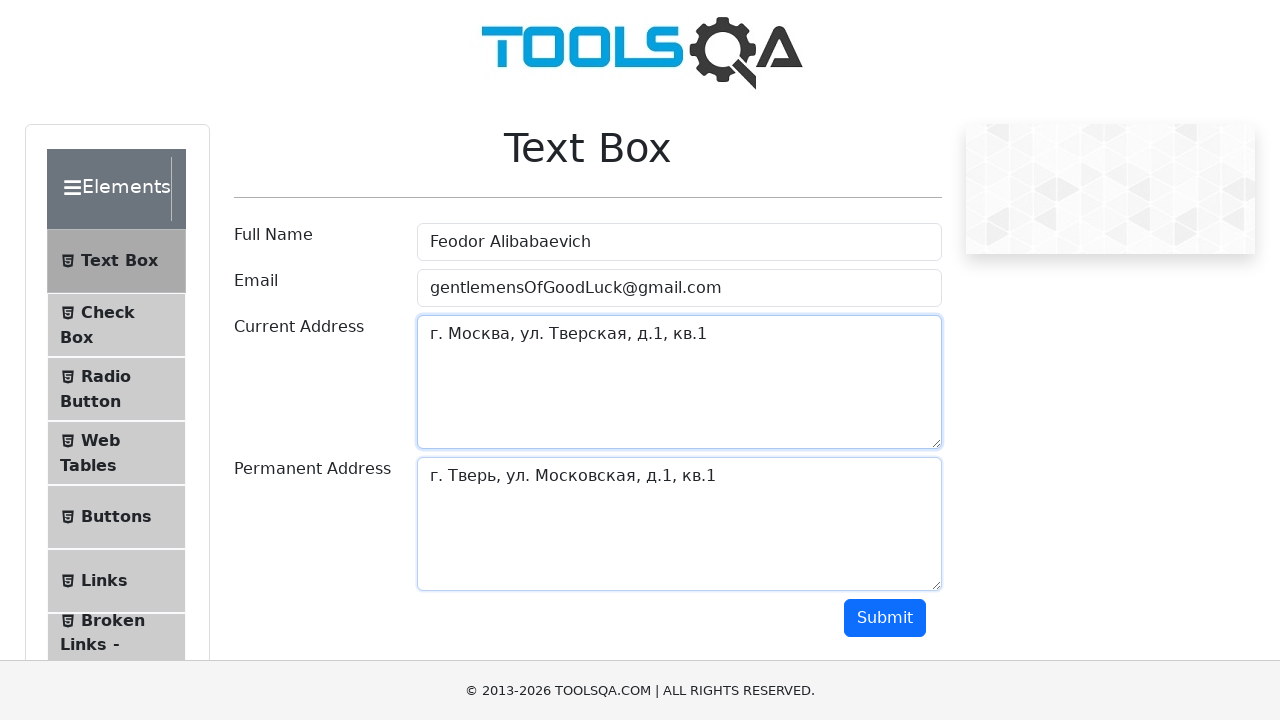

Clicked submit button to submit the form at (885, 618) on #submit
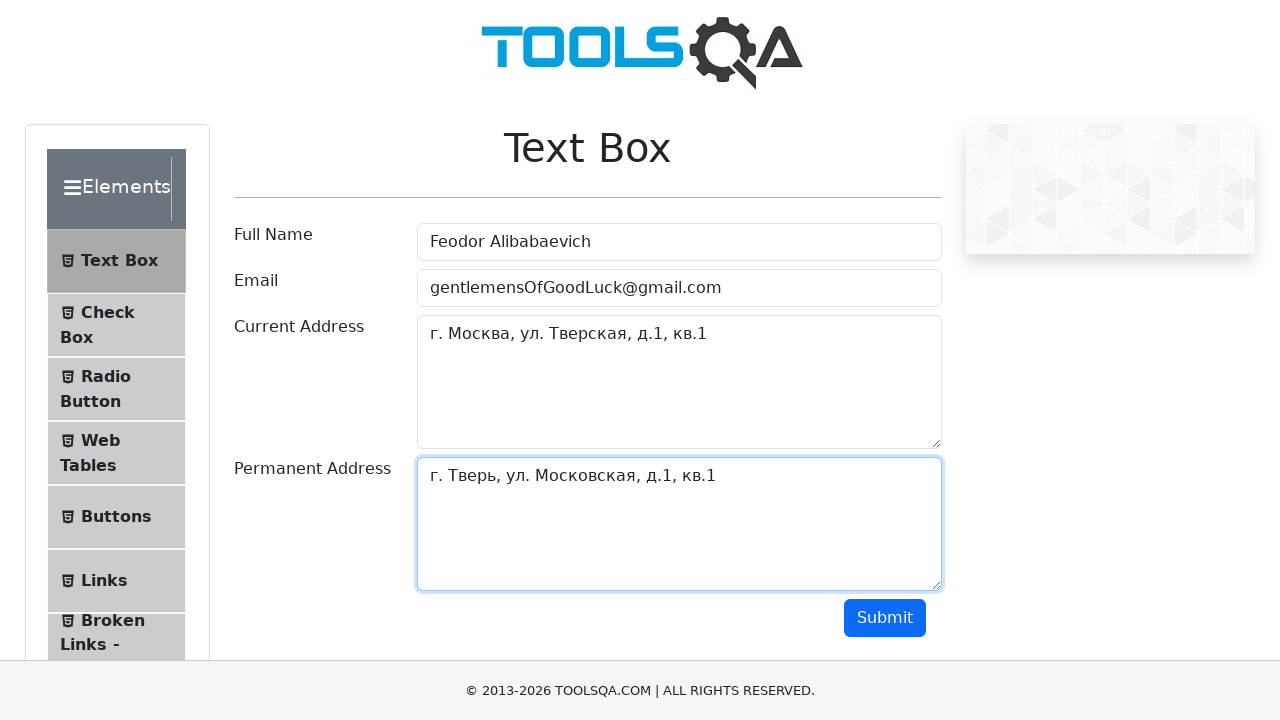

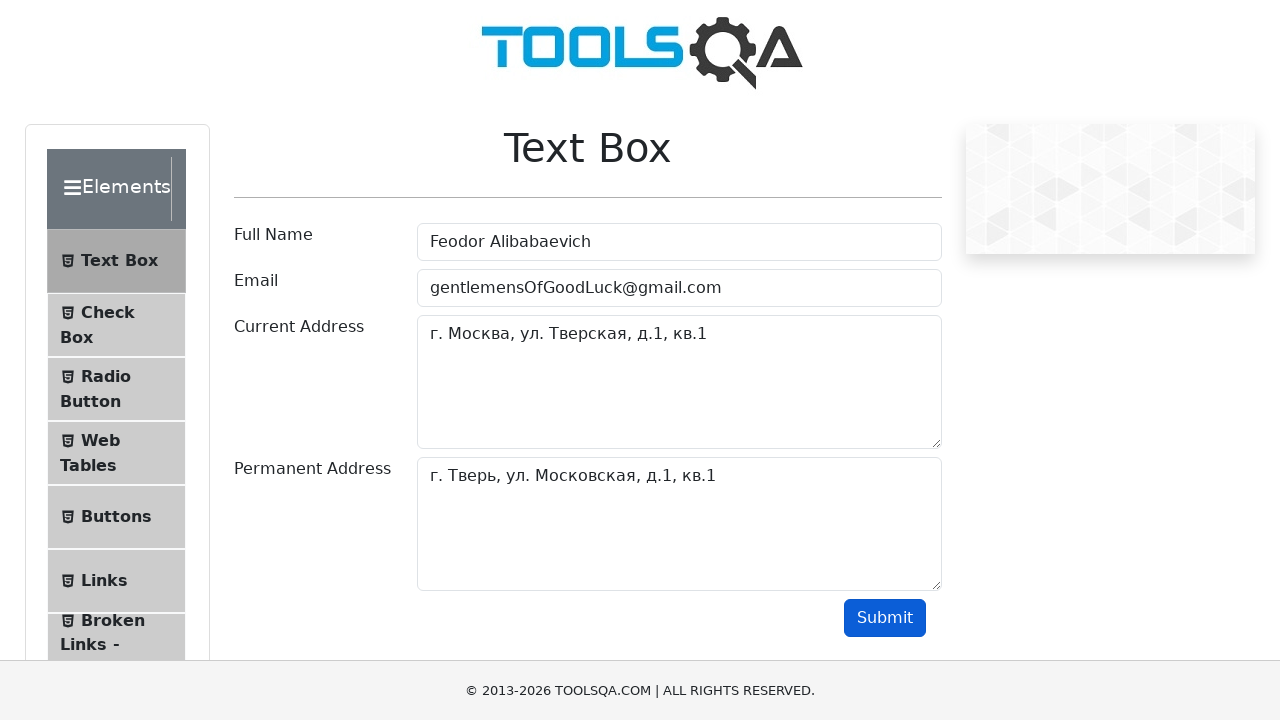